Tests sortable list functionality by dragging and dropping list items to reorder them sequentially

Starting URL: https://demoqa.com/sortable

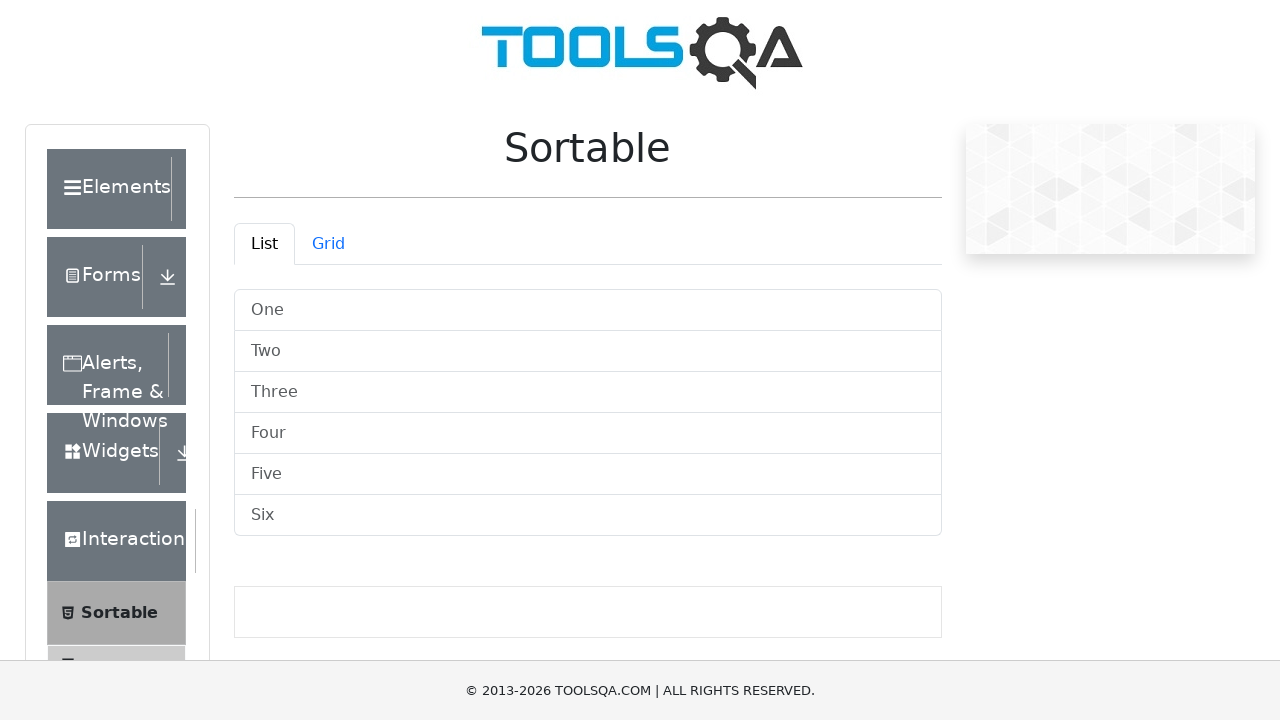

Located all sortable list items in the list group
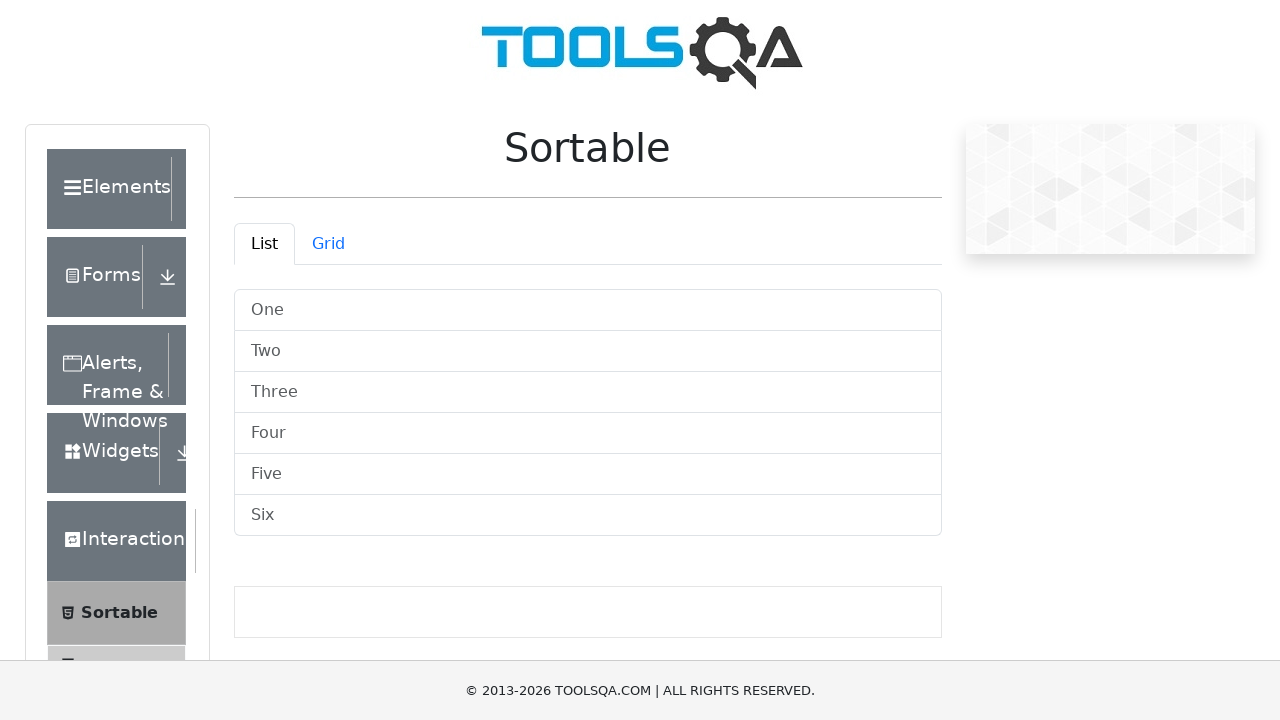

Dragged list item 0 to position 1 at (588, 352)
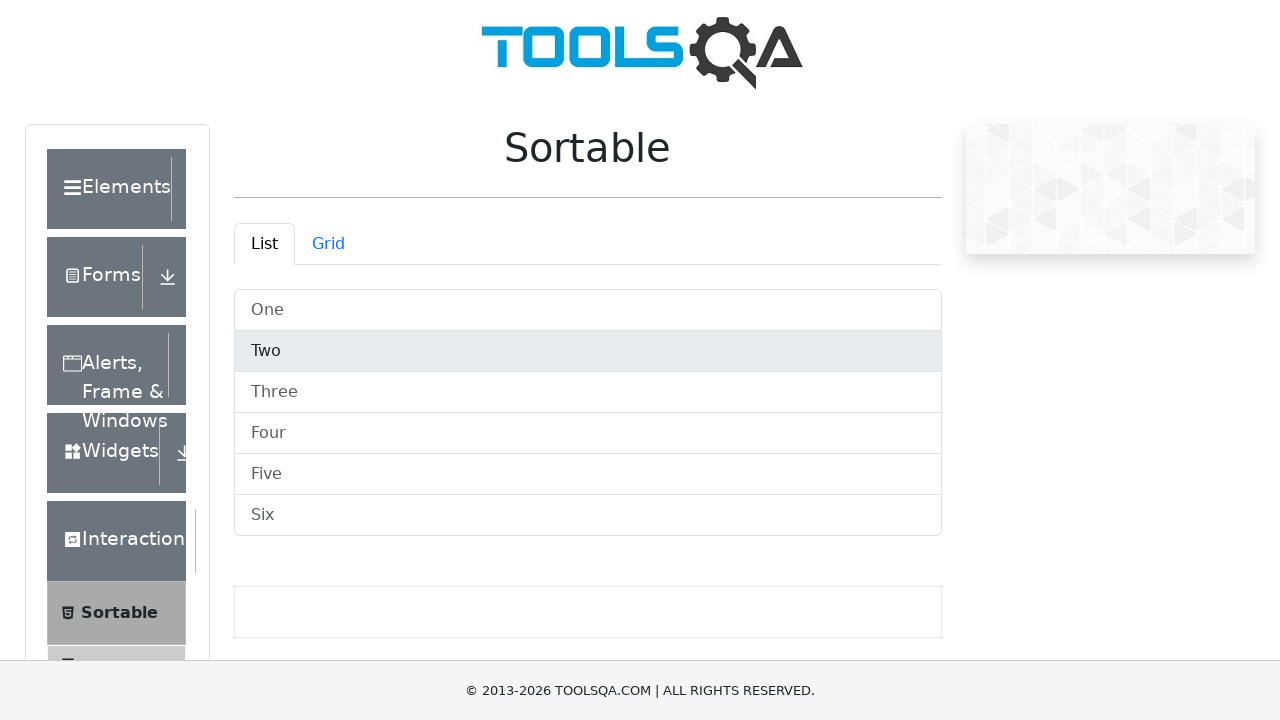

Waited 1000ms after dragging item 0
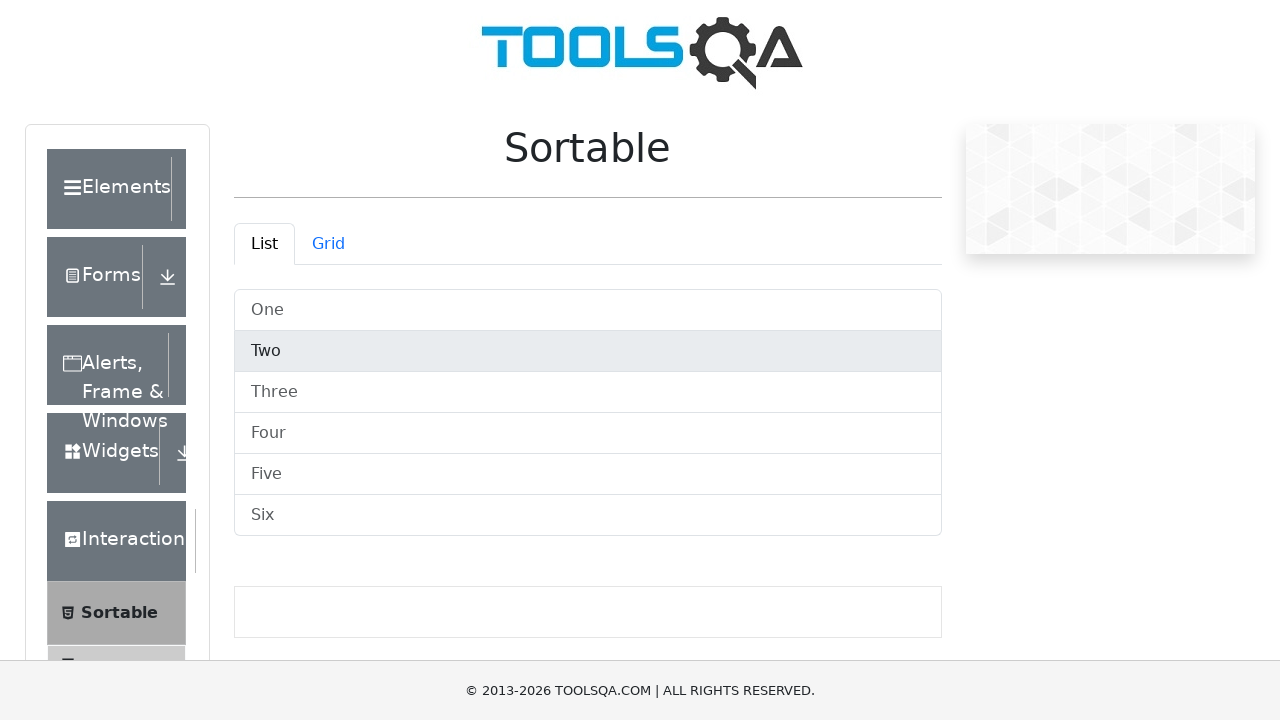

Dragged list item 1 to position 2 at (588, 392)
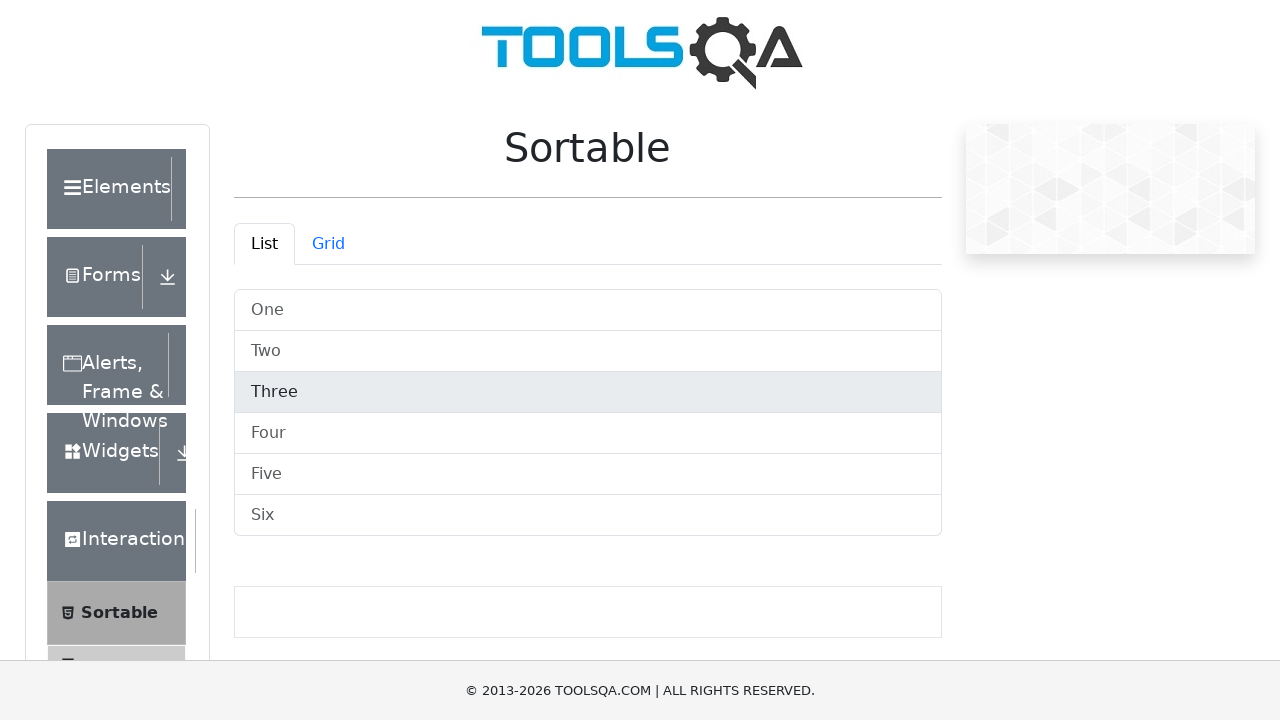

Waited 1000ms after dragging item 1
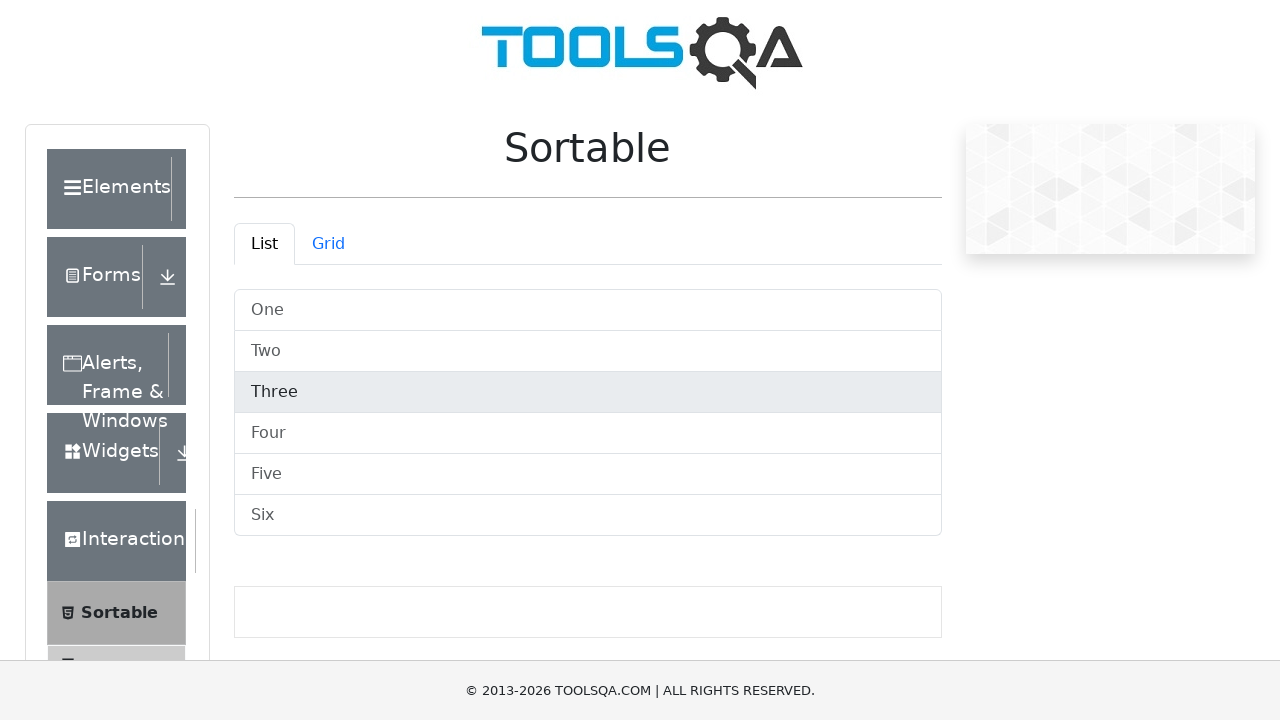

Dragged list item 2 to position 3 at (588, 434)
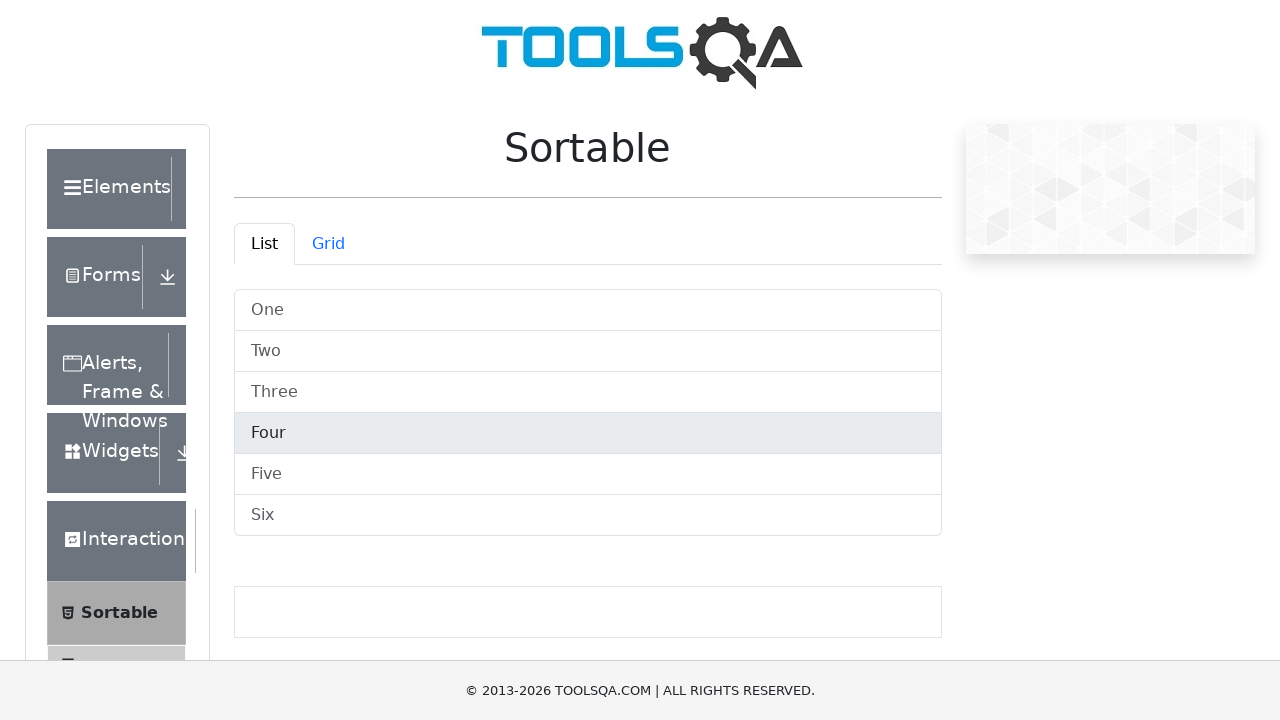

Waited 1000ms after dragging item 2
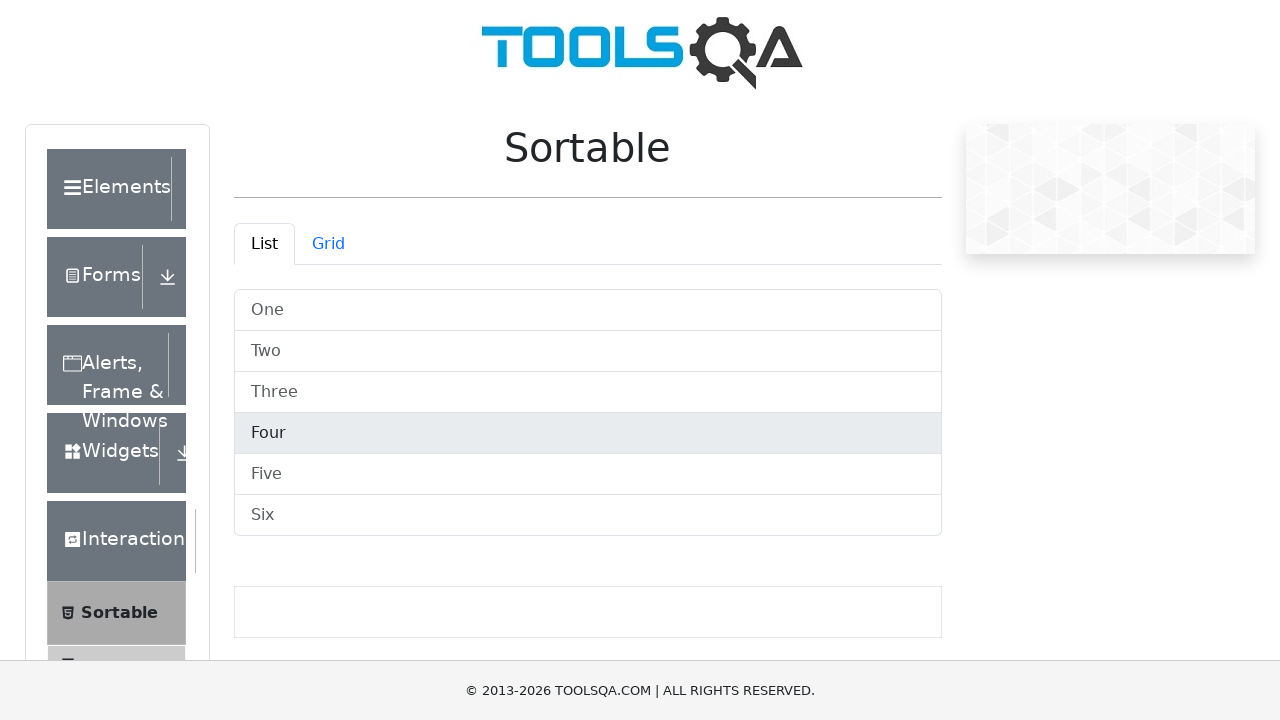

Dragged list item 3 to position 4 at (588, 474)
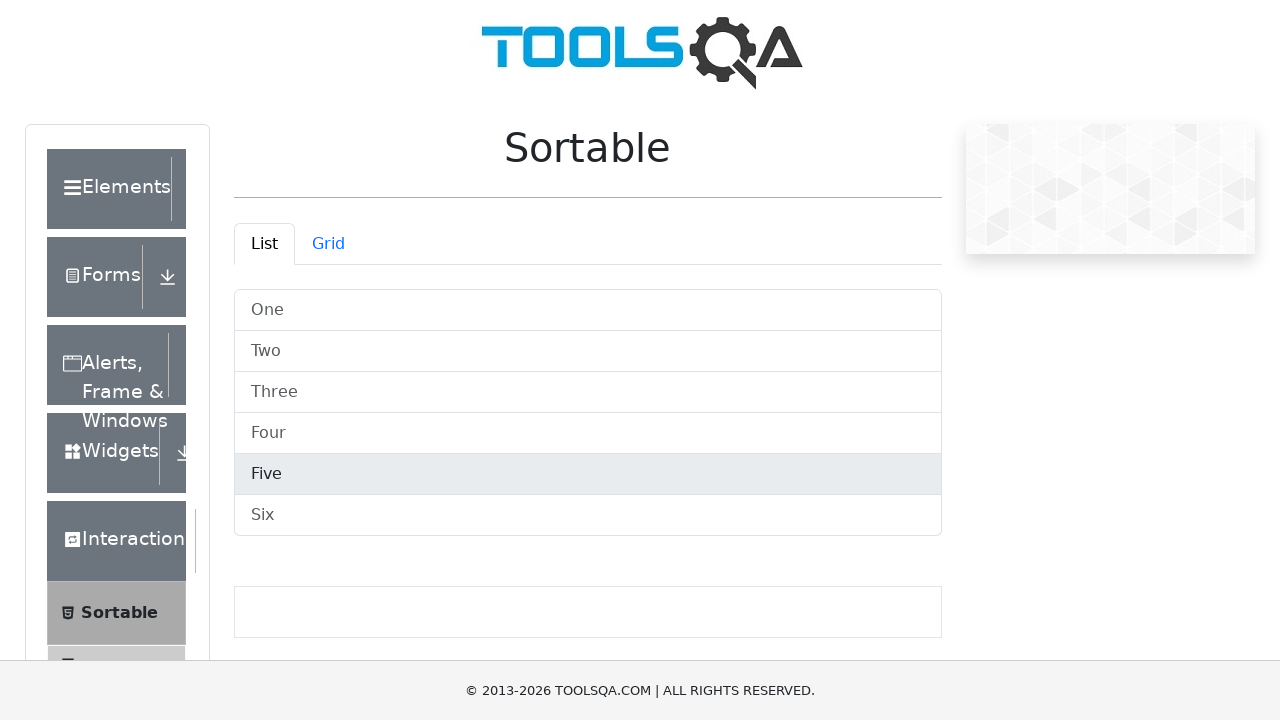

Waited 1000ms after dragging item 3
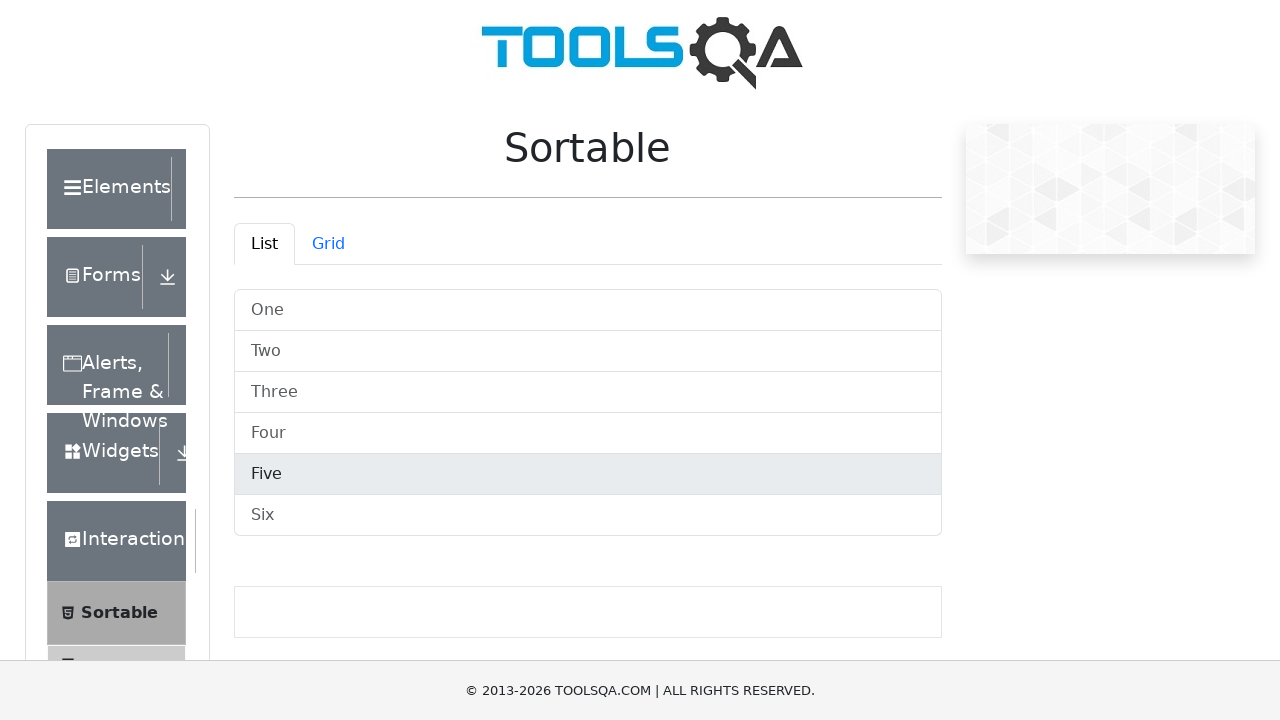

Dragged list item 4 to position 5 at (588, 516)
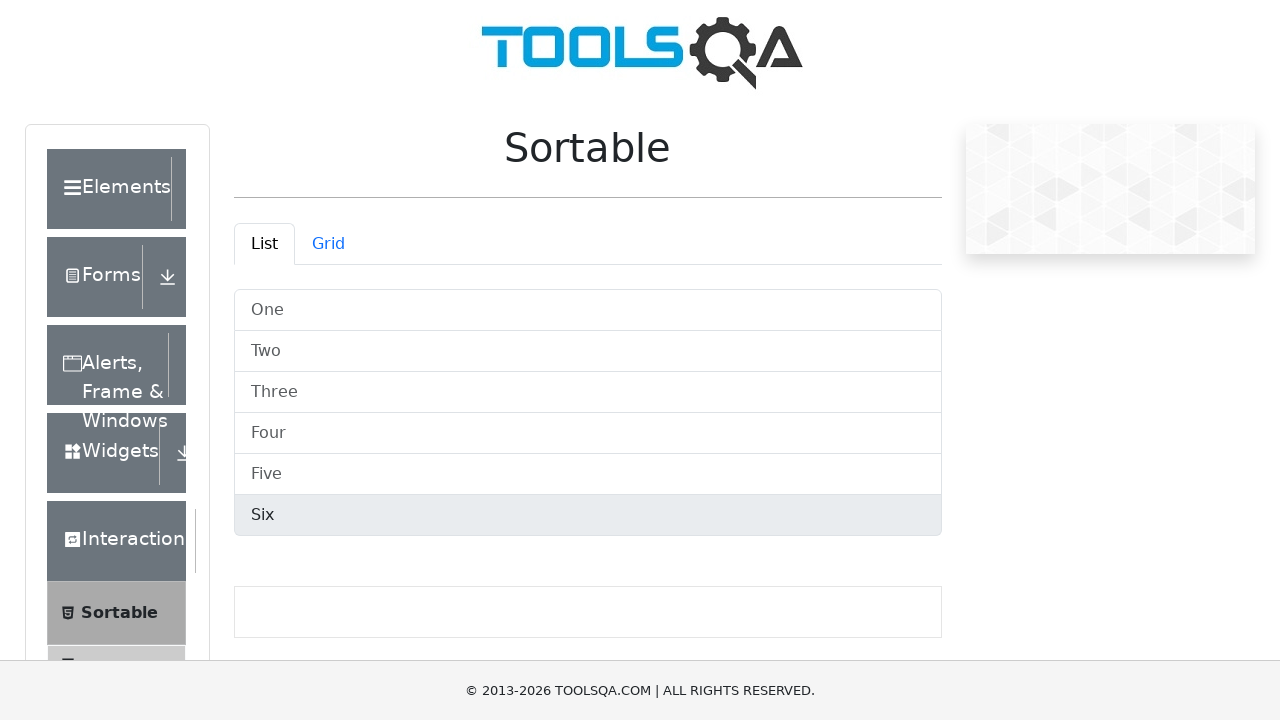

Waited 1000ms after dragging item 4
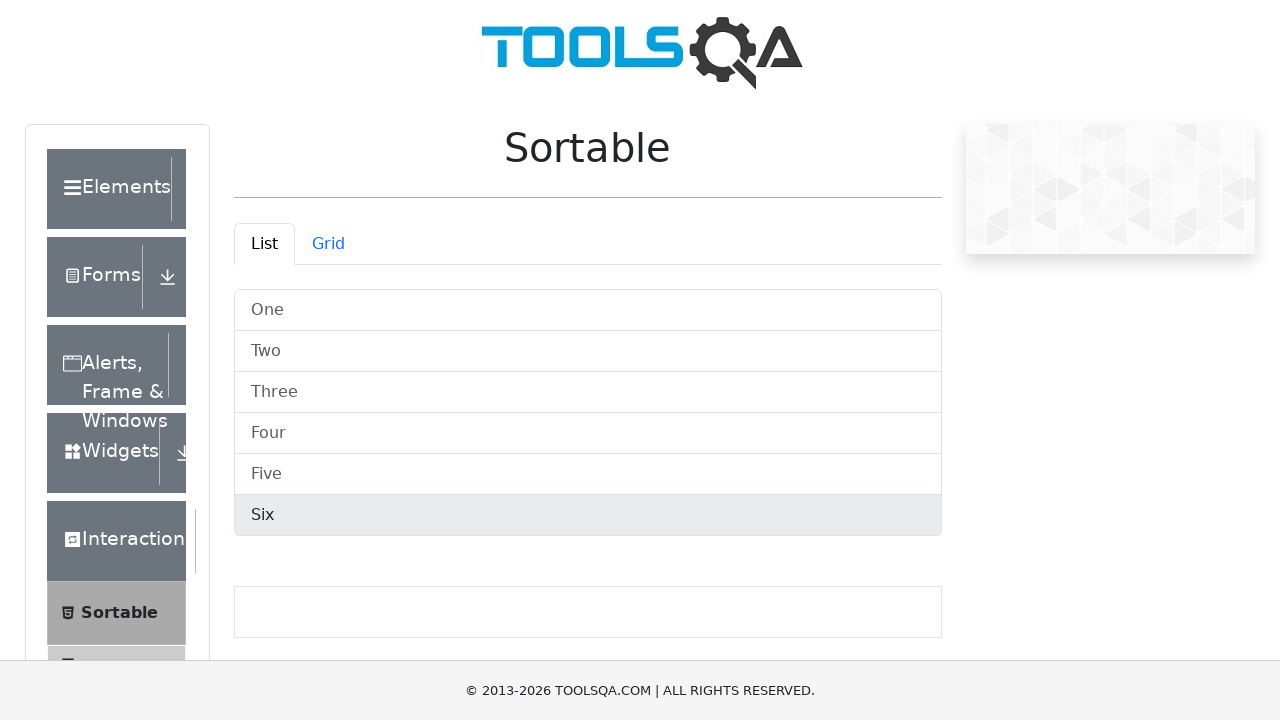

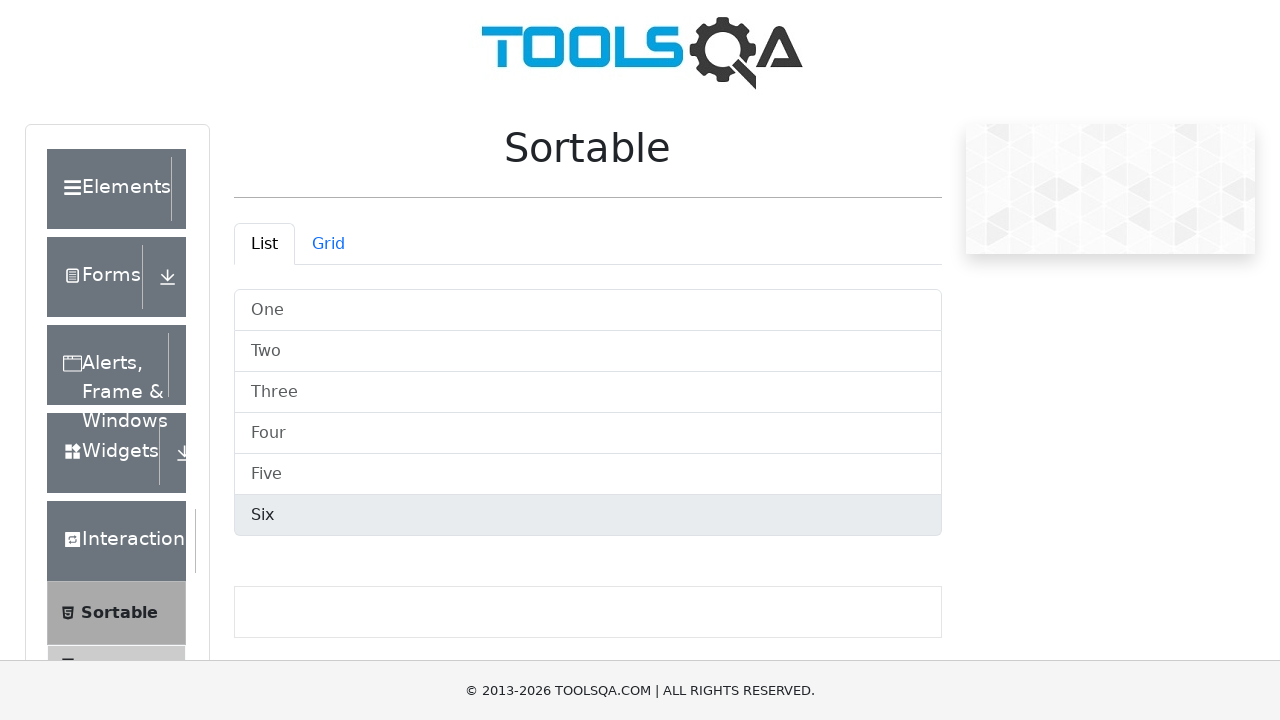